Tests radio button functionality by clicking on "Yes" and "Impressive" radio buttons multiple times

Starting URL: https://demoqa.com/radio-button

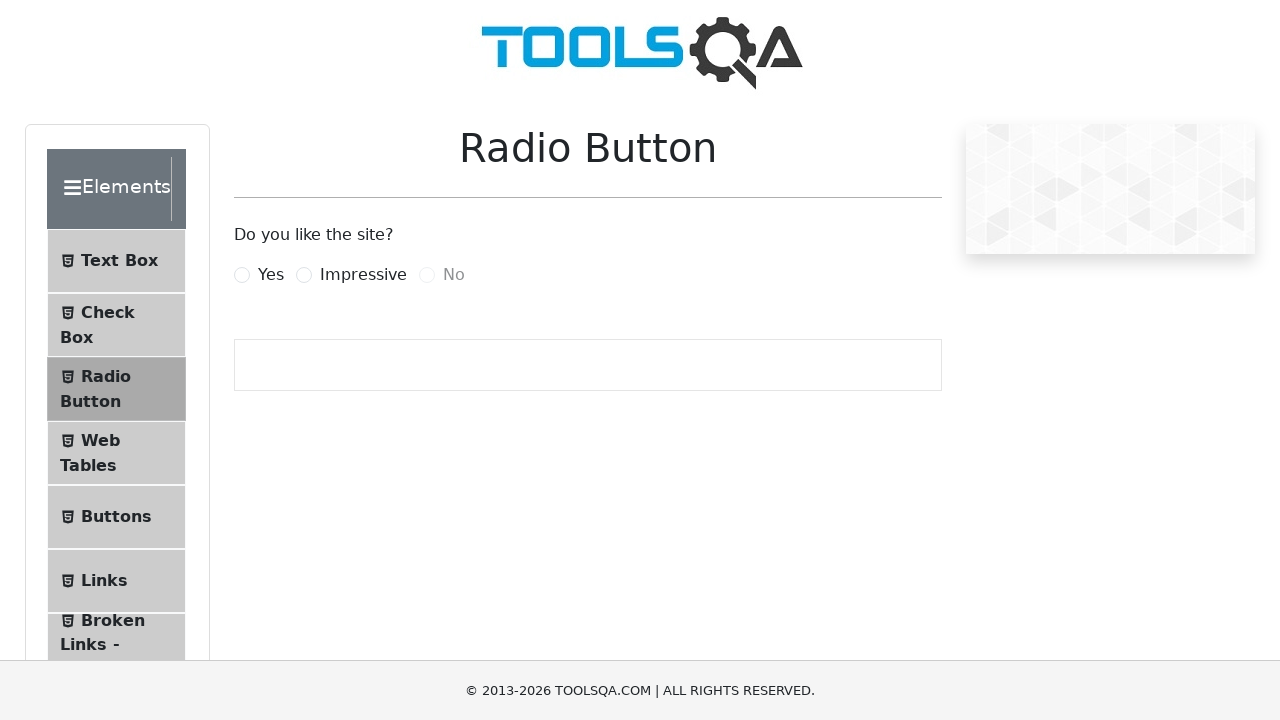

Clicked on 'Yes' radio button at (271, 275) on label[for='yesRadio']
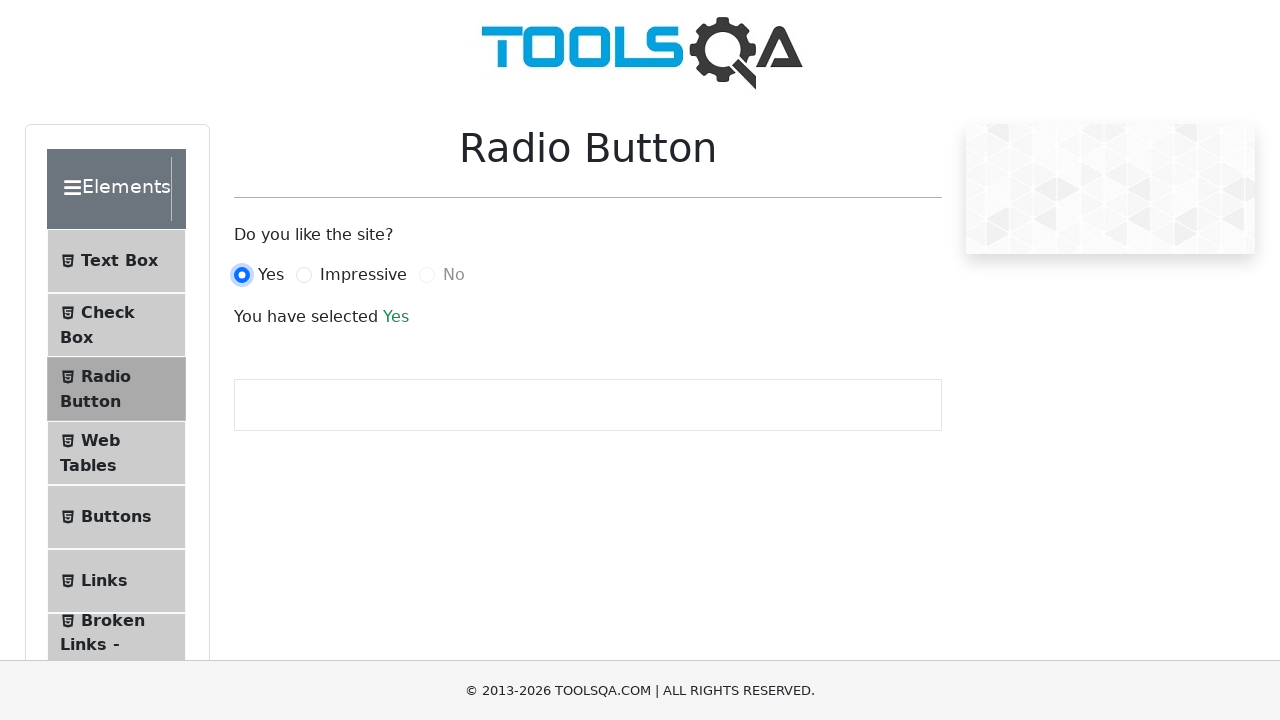

Clicked on 'Impressive' radio button at (363, 275) on label[for='impressiveRadio']
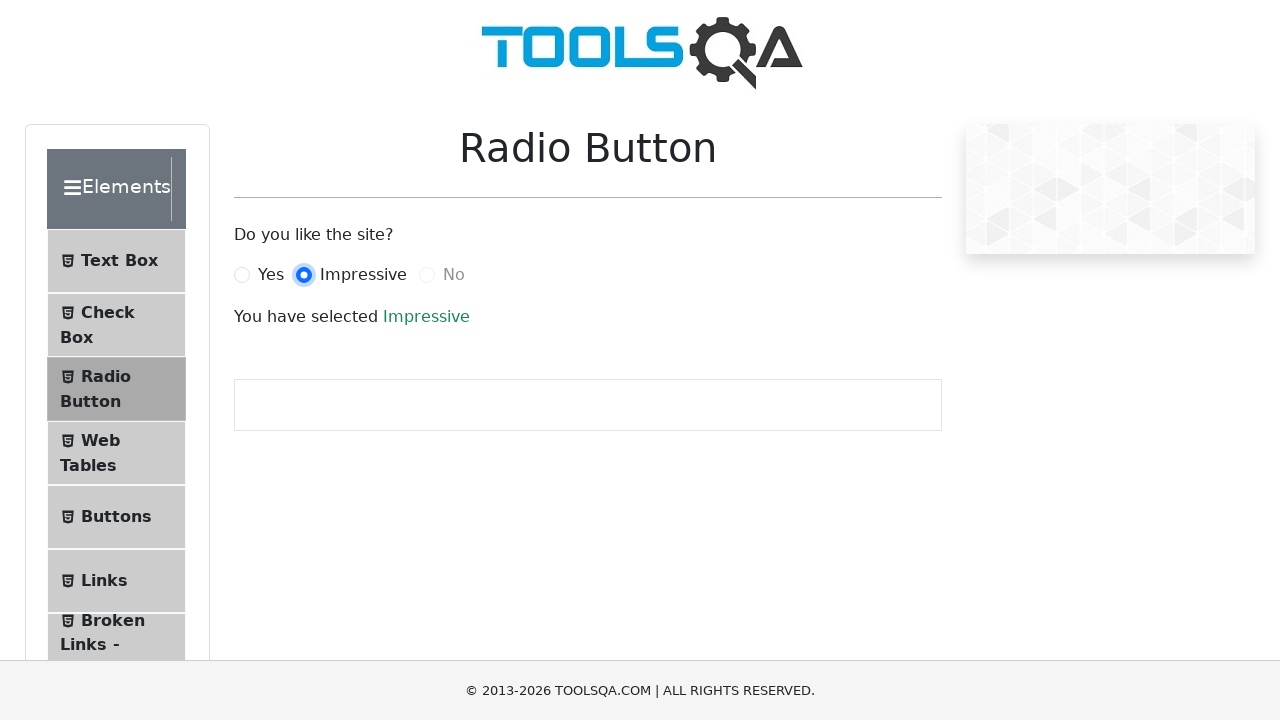

Clicked on 'Yes' radio button again at (271, 275) on label[for='yesRadio']
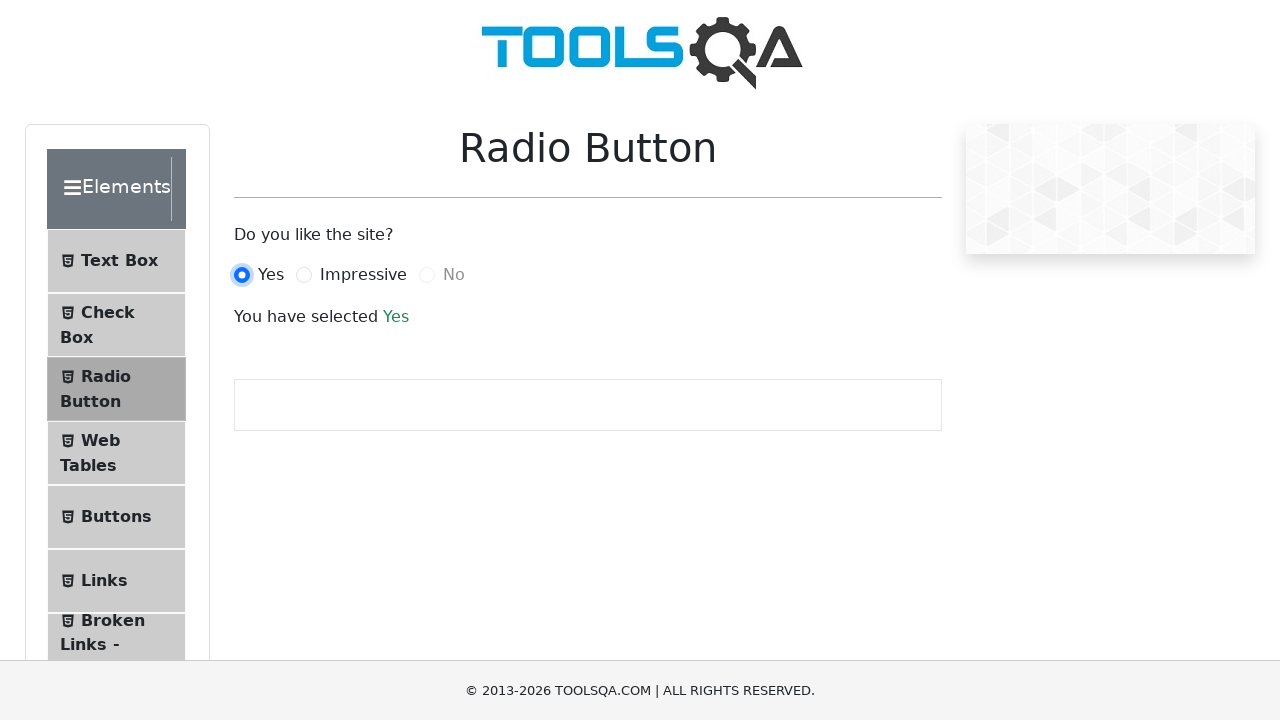

Clicked on 'Impressive' radio button again at (363, 275) on label[for='impressiveRadio']
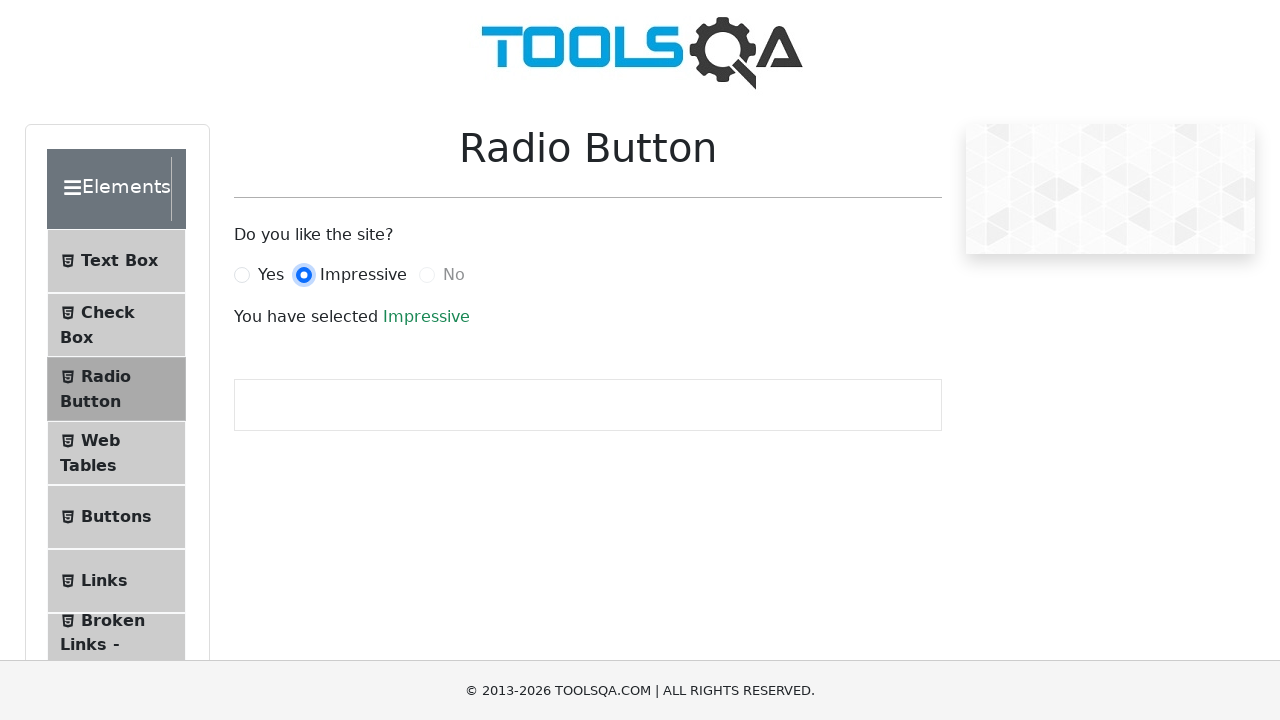

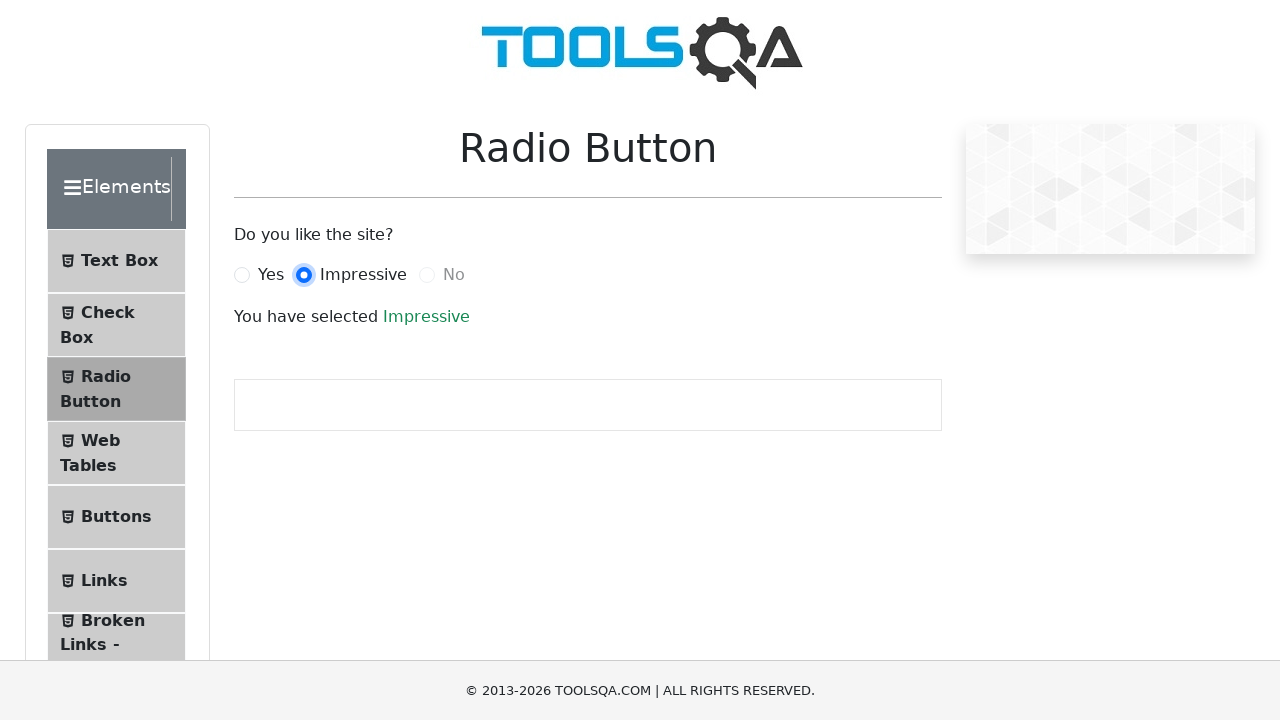